Navigates to inventwithpython.com and clicks on the 'Read Online for Free' link

Starting URL: https://inventwithpython.com

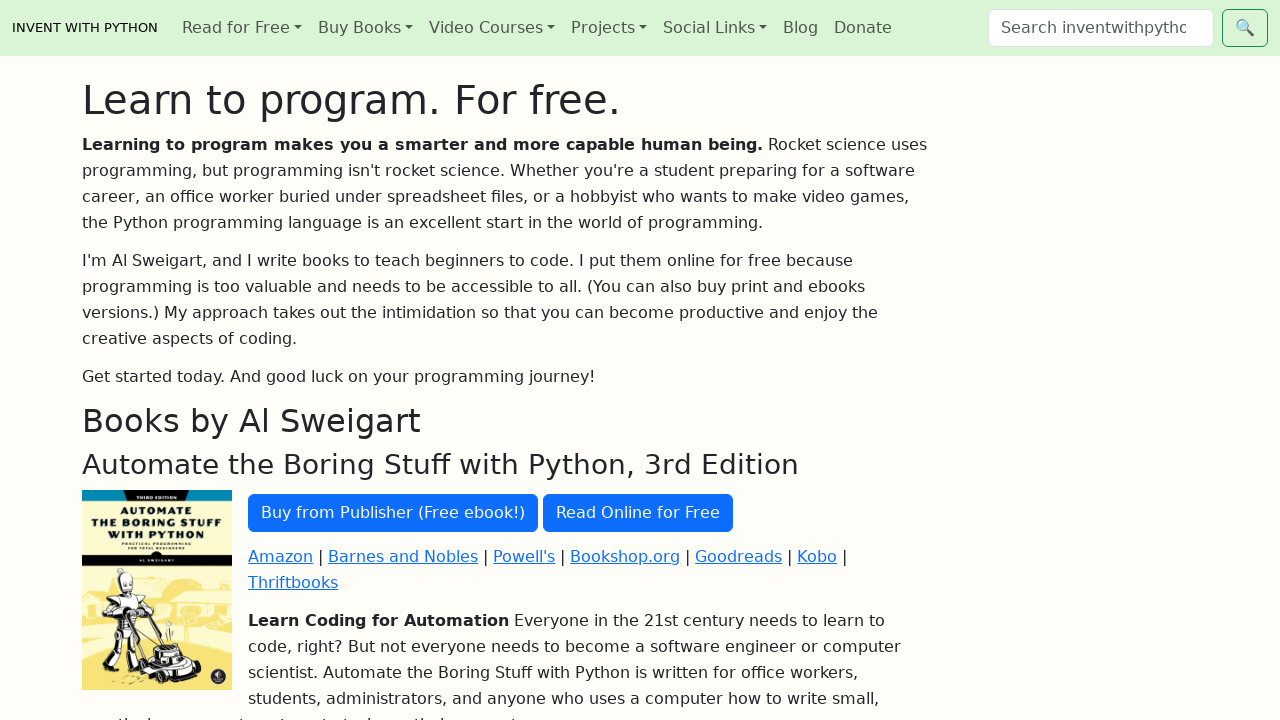

Navigated to inventwithpython.com
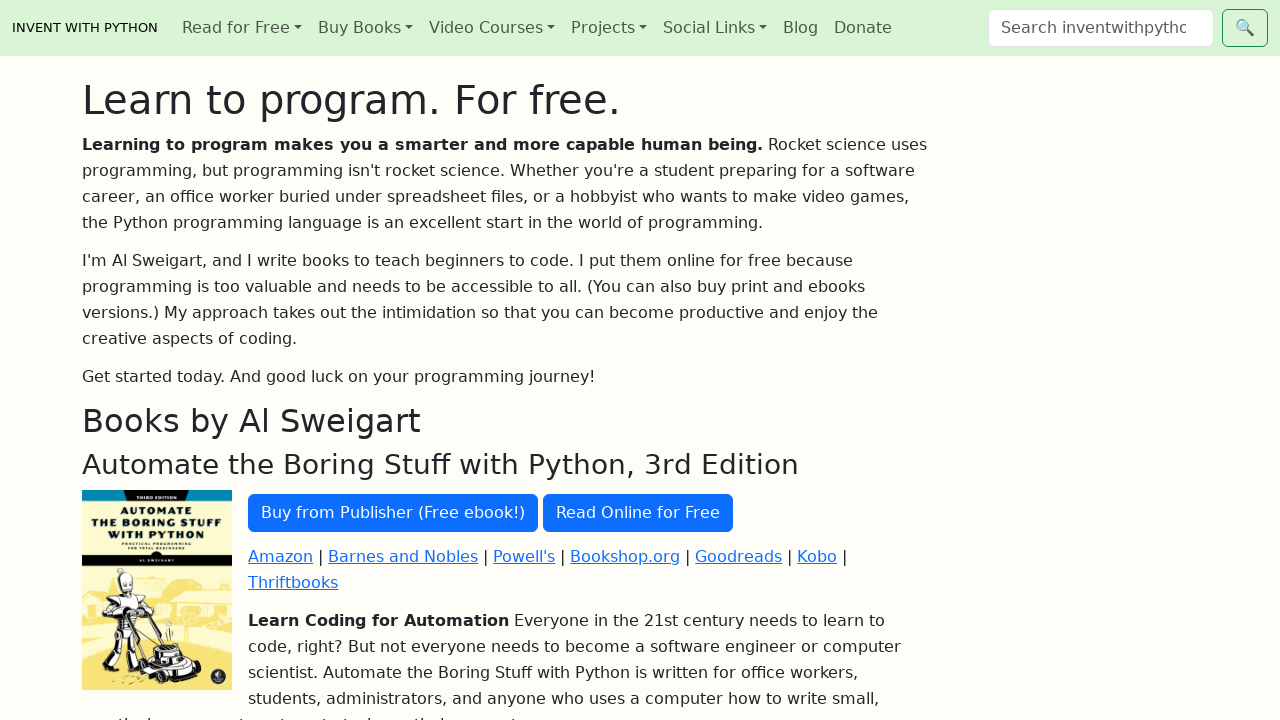

Clicked the 'Read Online for Free' link at (638, 513) on text=Read Online for Free
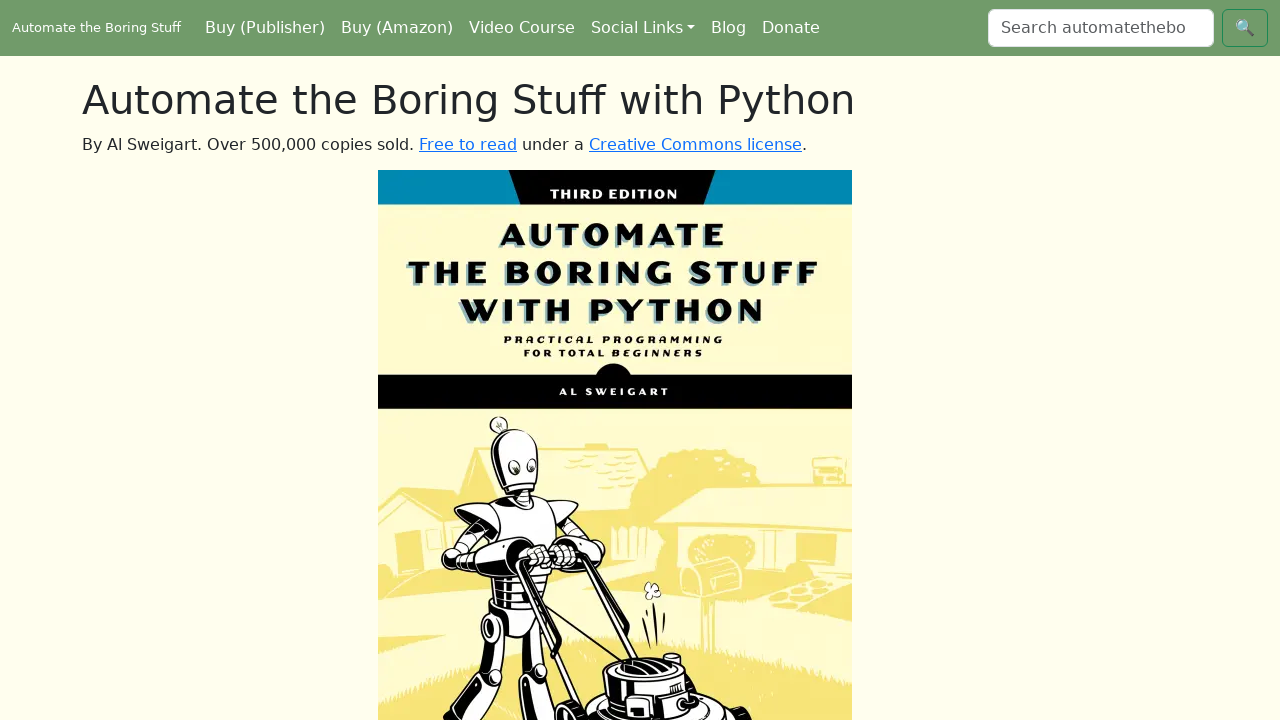

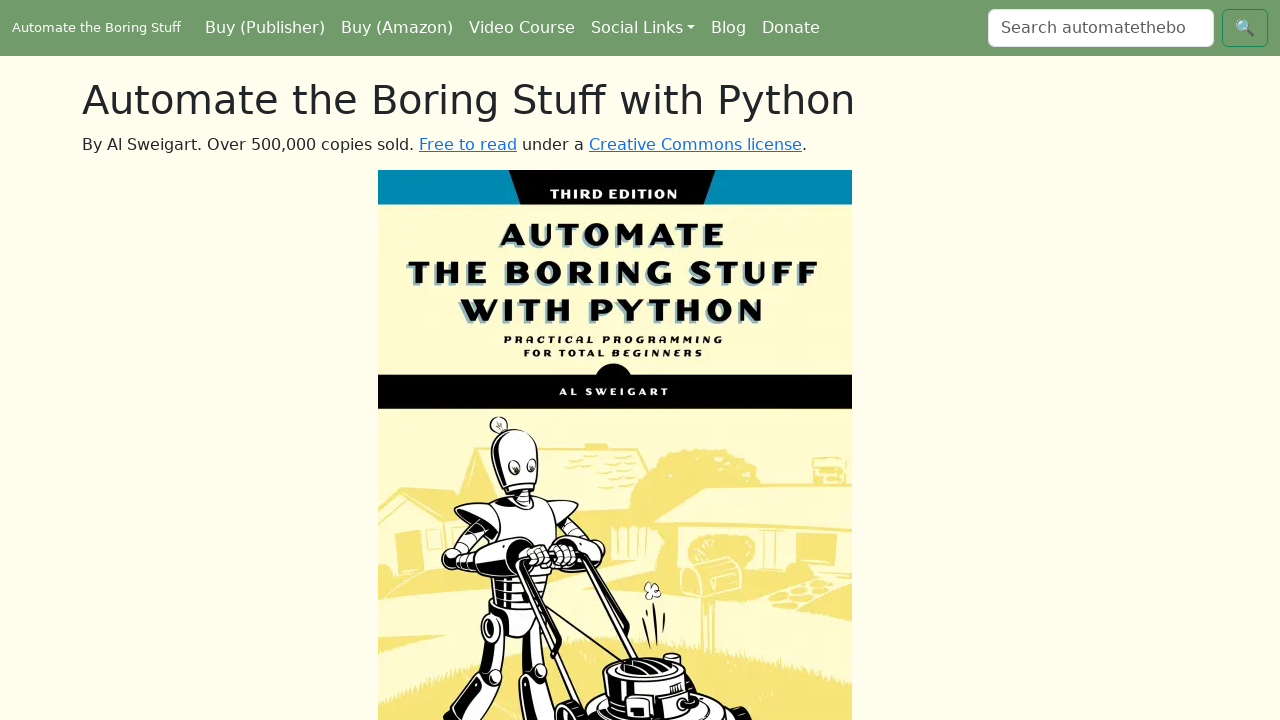